Tests dynamic loading functionality by clicking a Start button and waiting for a "Hello World!" message to appear.

Starting URL: http://the-internet.herokuapp.com/dynamic_loading/1

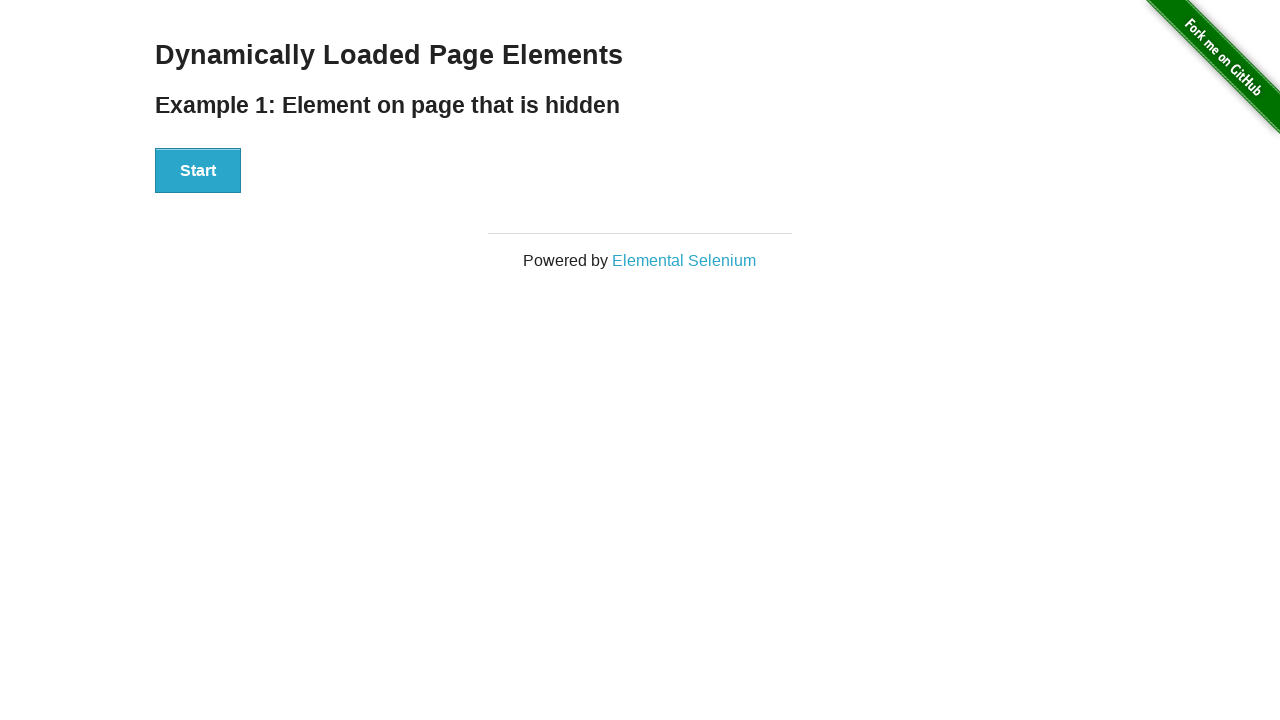

Clicked the Start button at (198, 171) on xpath=//button[.='Start']
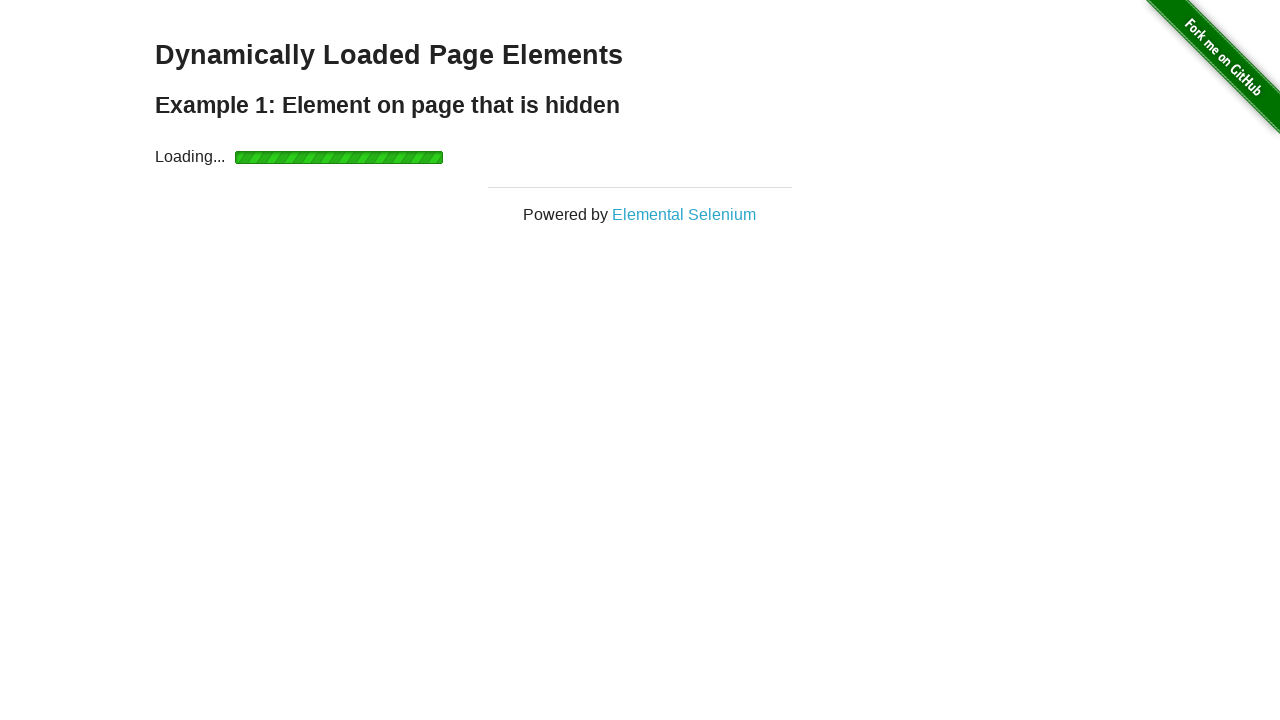

Waited for 'Hello World!' message to appear
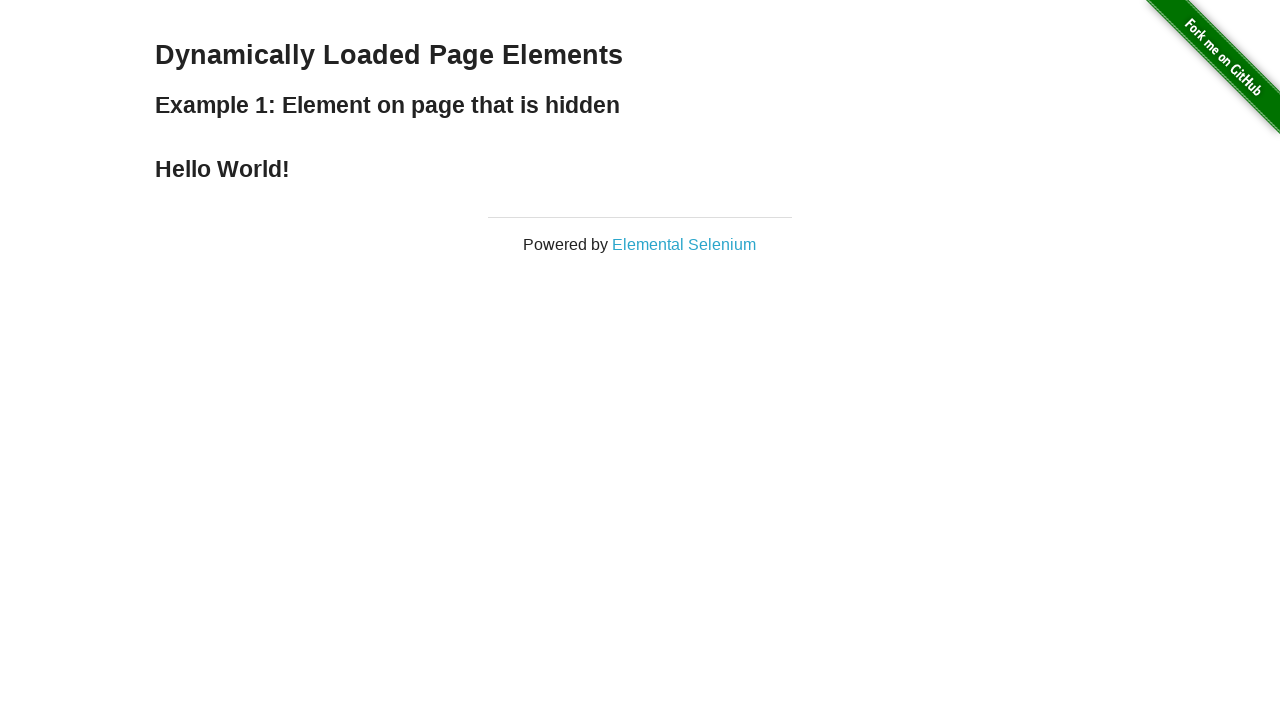

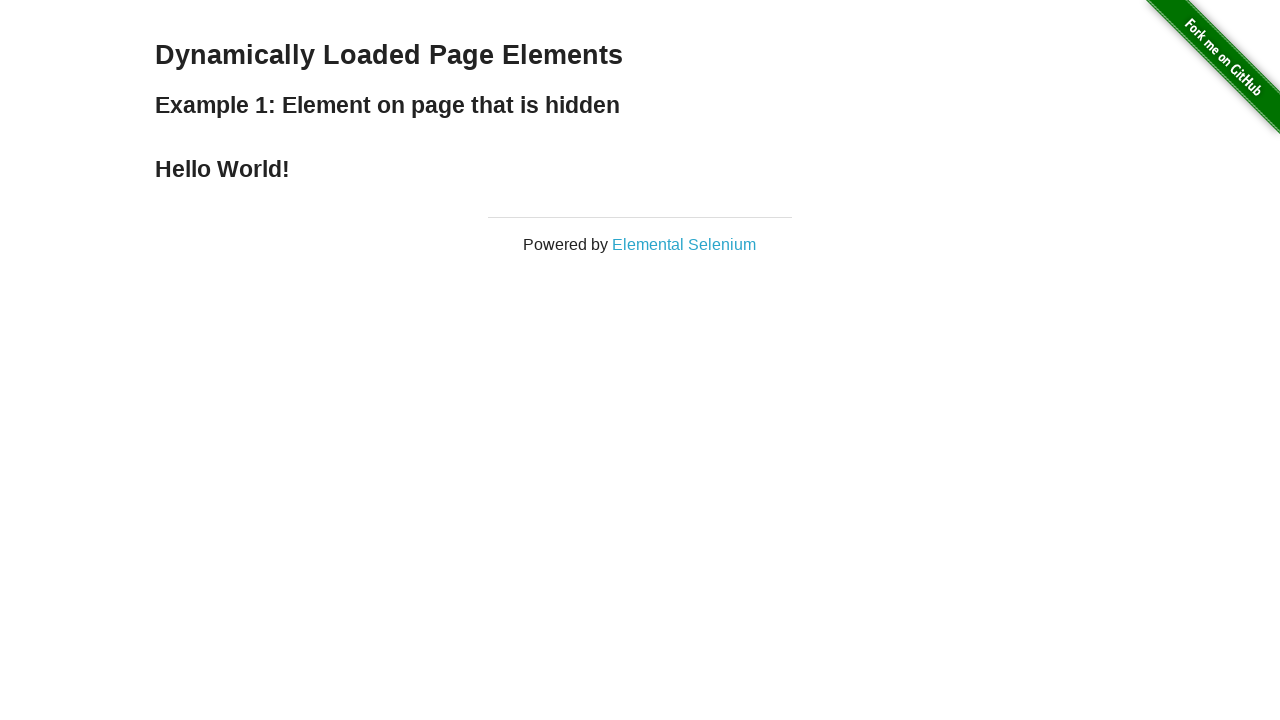